Tests browser window management by navigating to Maven Repository search page and performing maximize and minimize window operations

Starting URL: https://mvnrepository.com/search?q=webdrivermanager

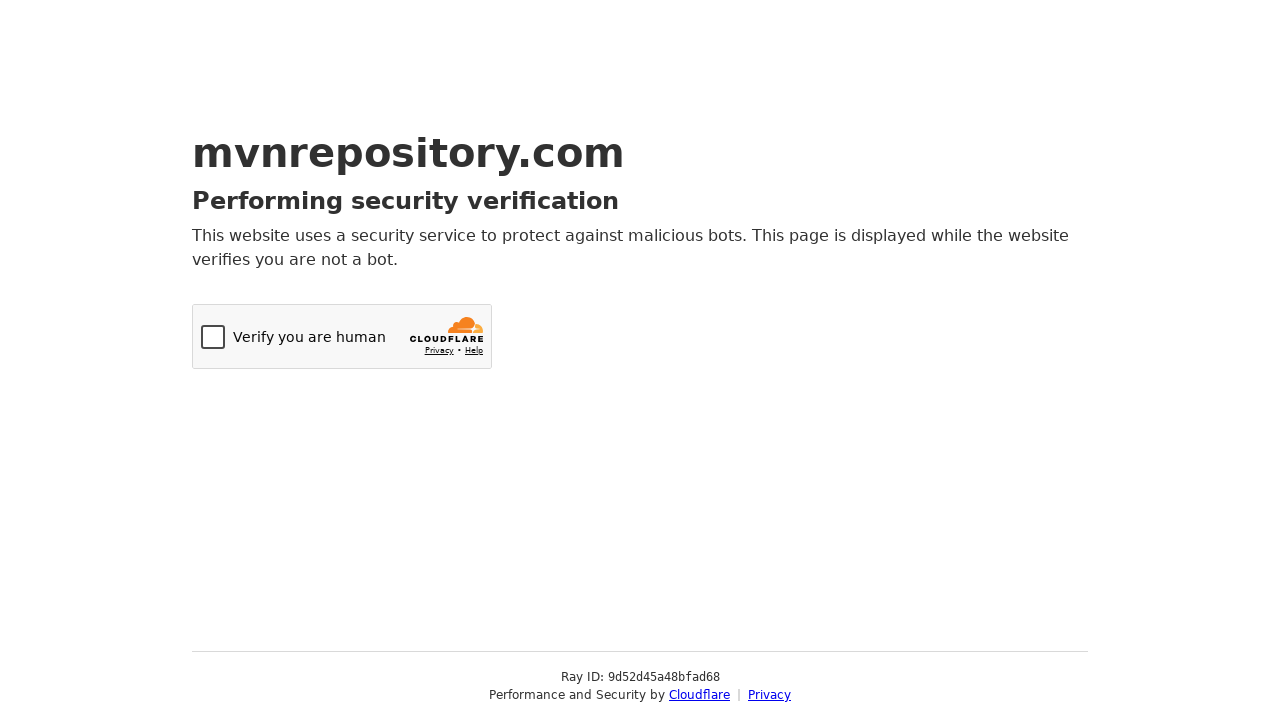

Set browser viewport to maximized size (1920x1080)
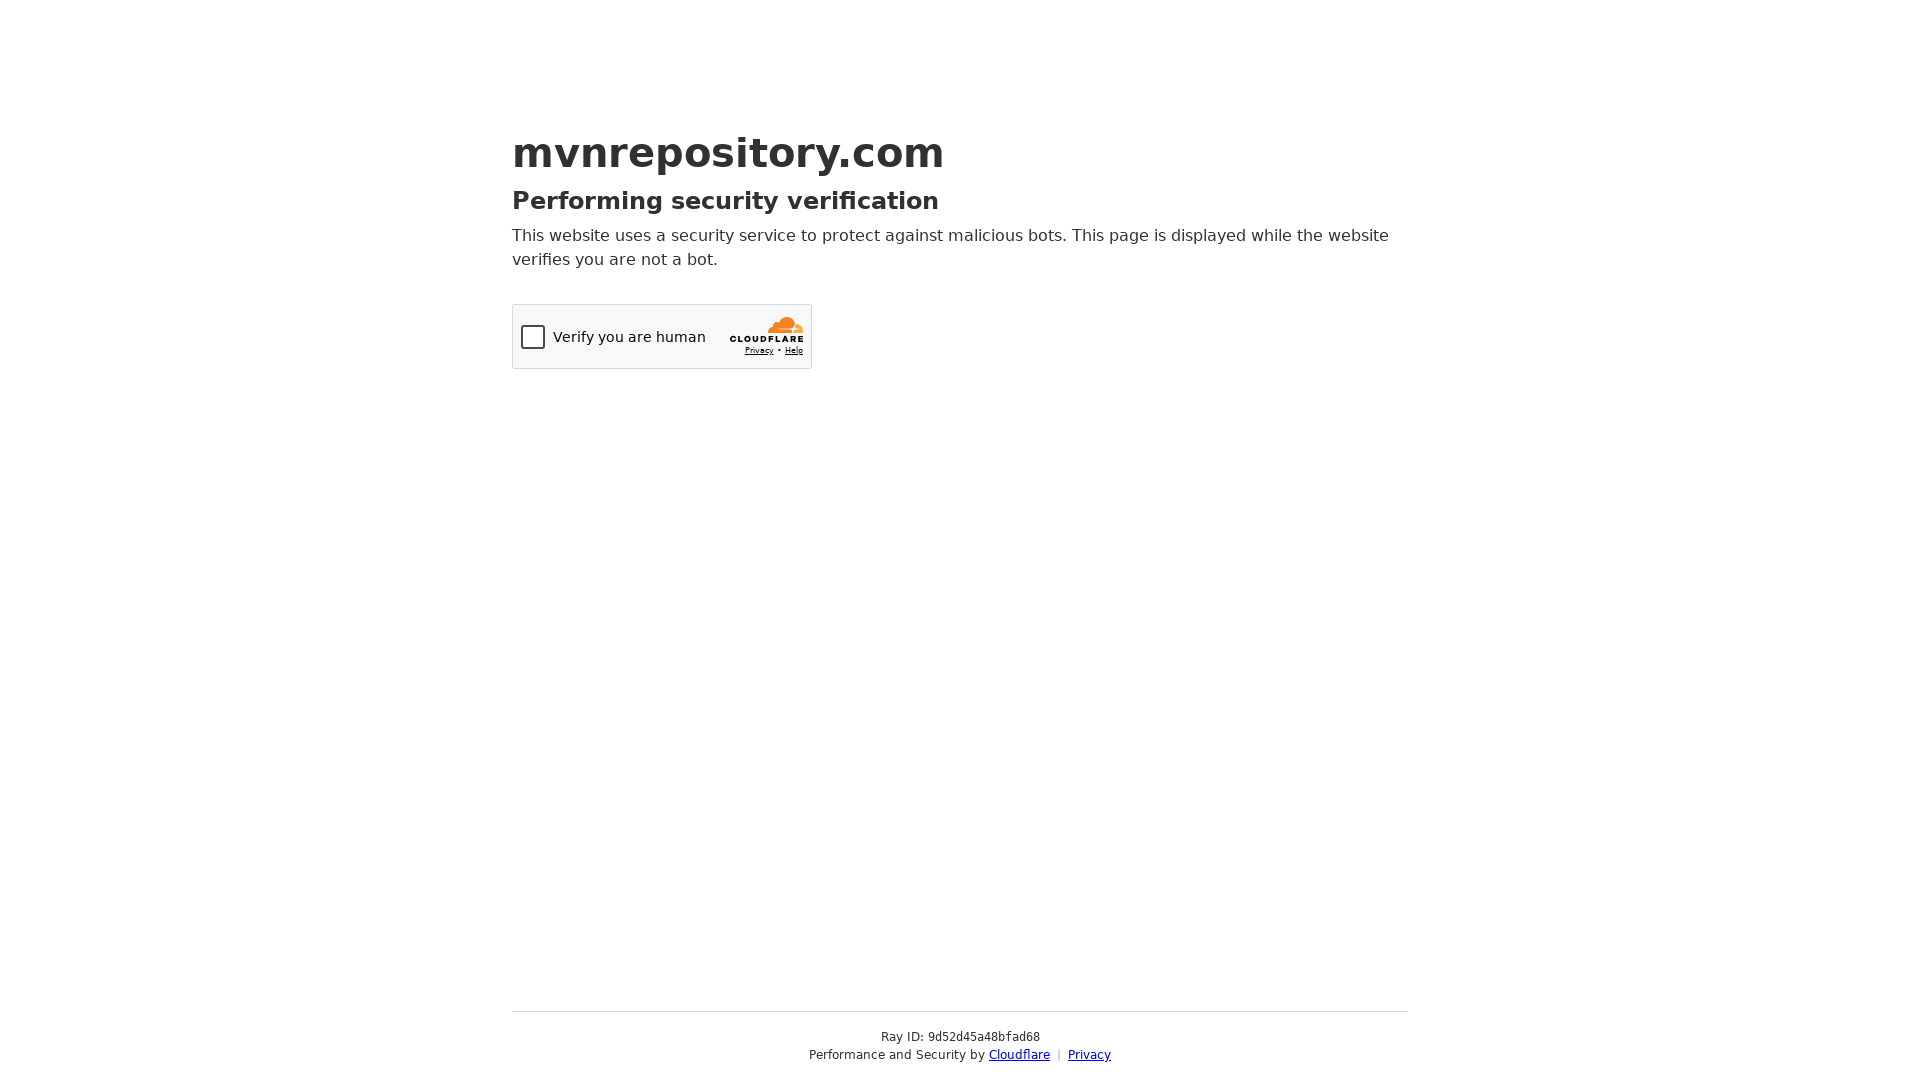

Maven Repository search page loaded (domcontentloaded)
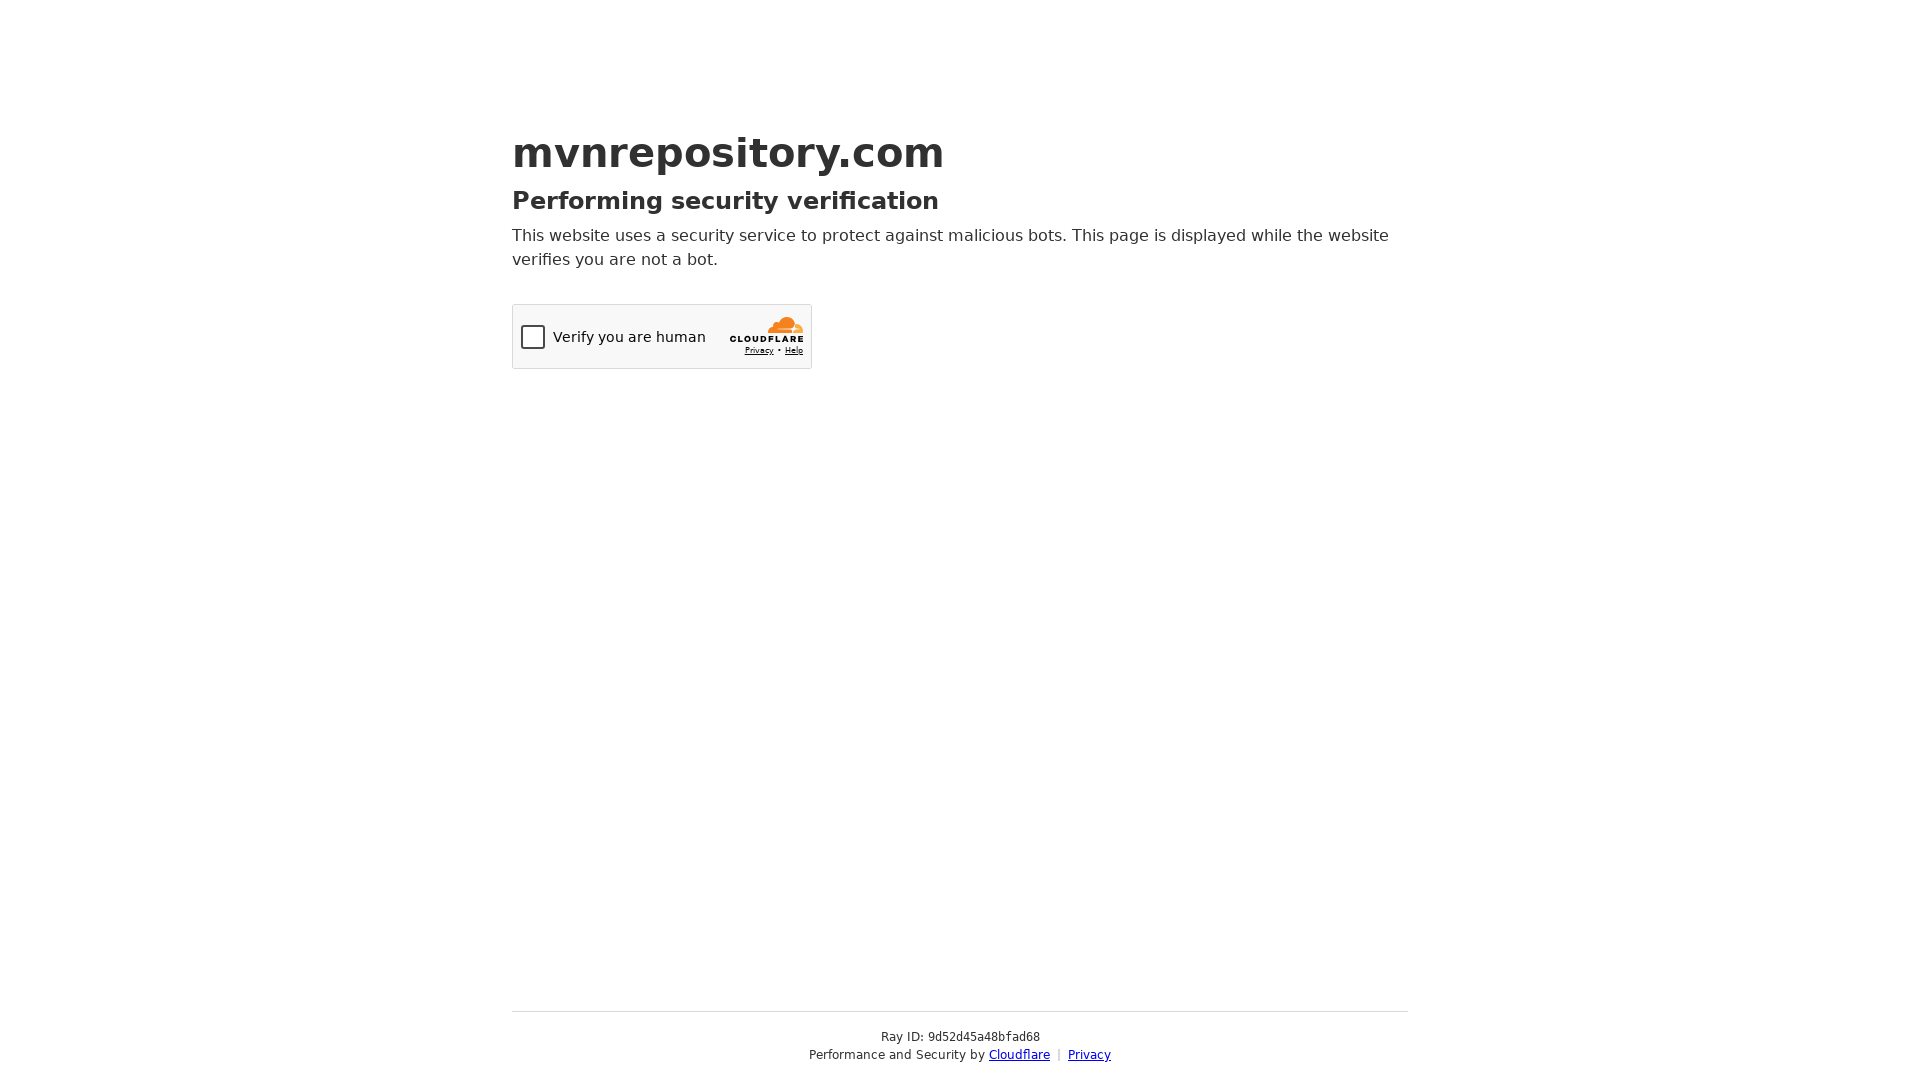

Set browser viewport to minimized size (800x600)
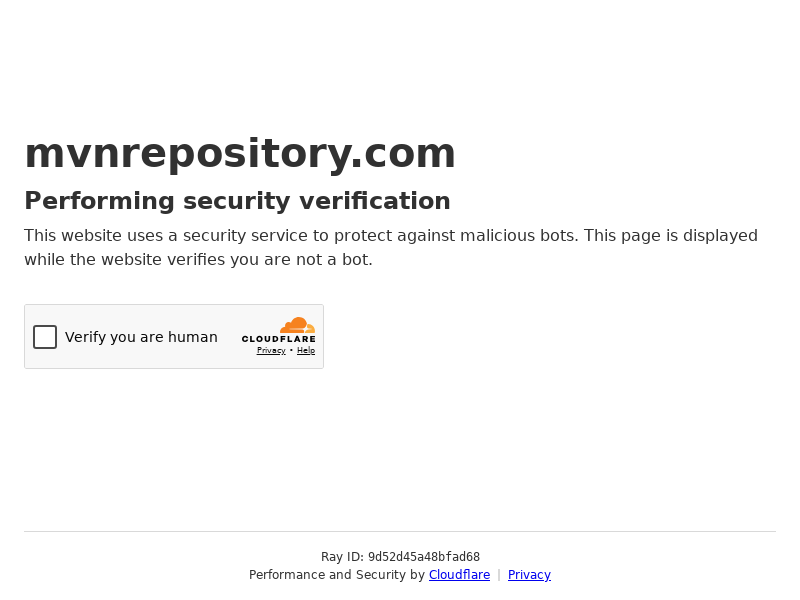

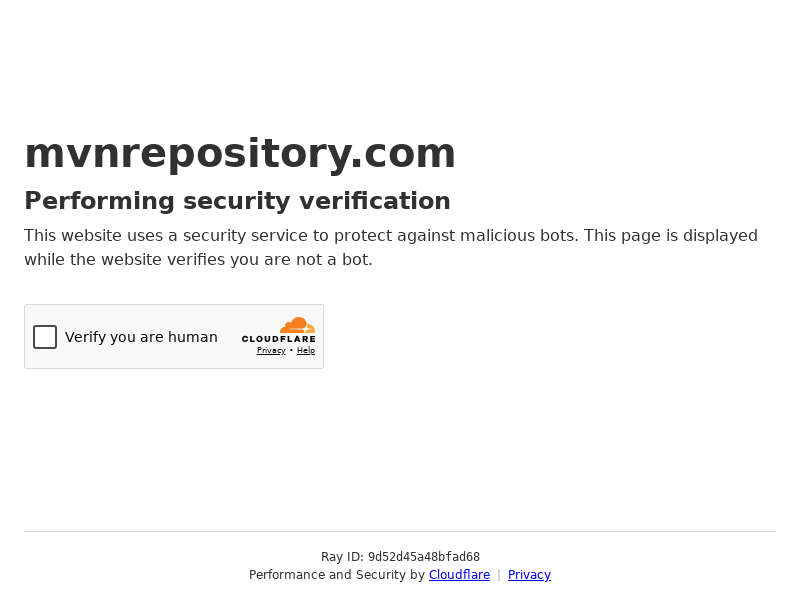